Verifies page title and subtitle content on the WebdriverIO homepage using element text assertions

Starting URL: https://webdriver.io

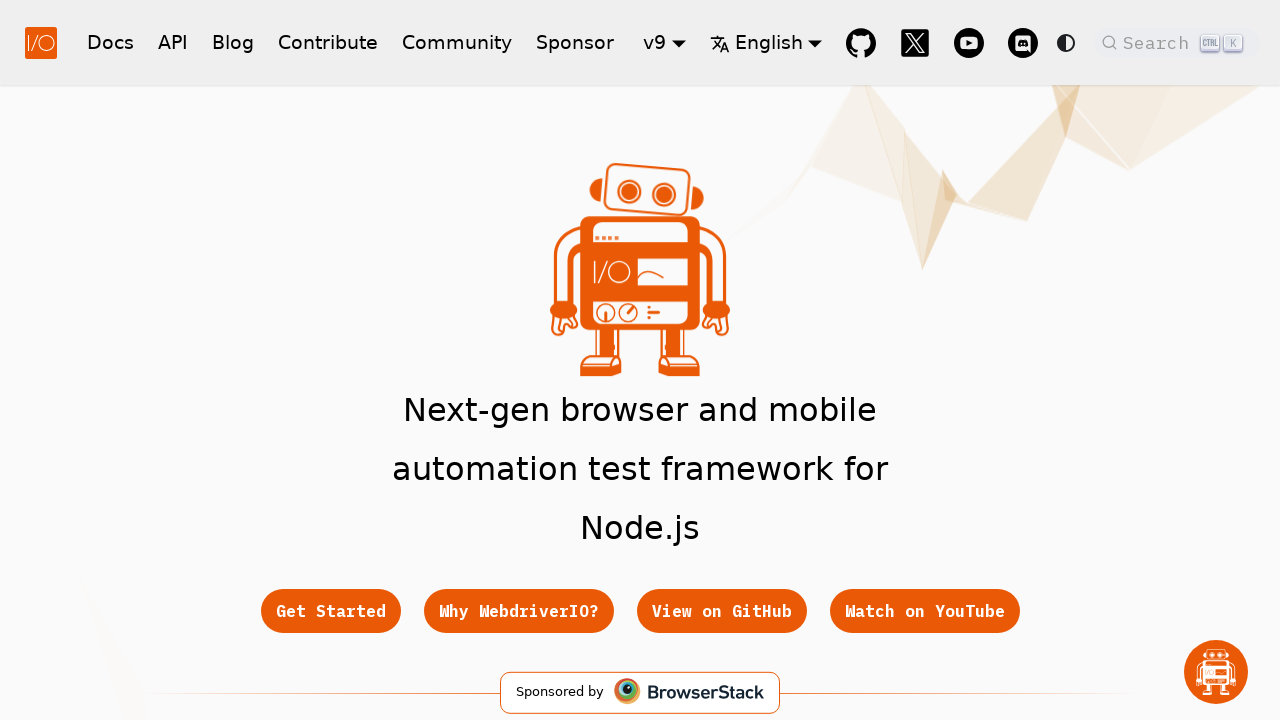

Waited for 'Why WebdriverIO?' link to be visible
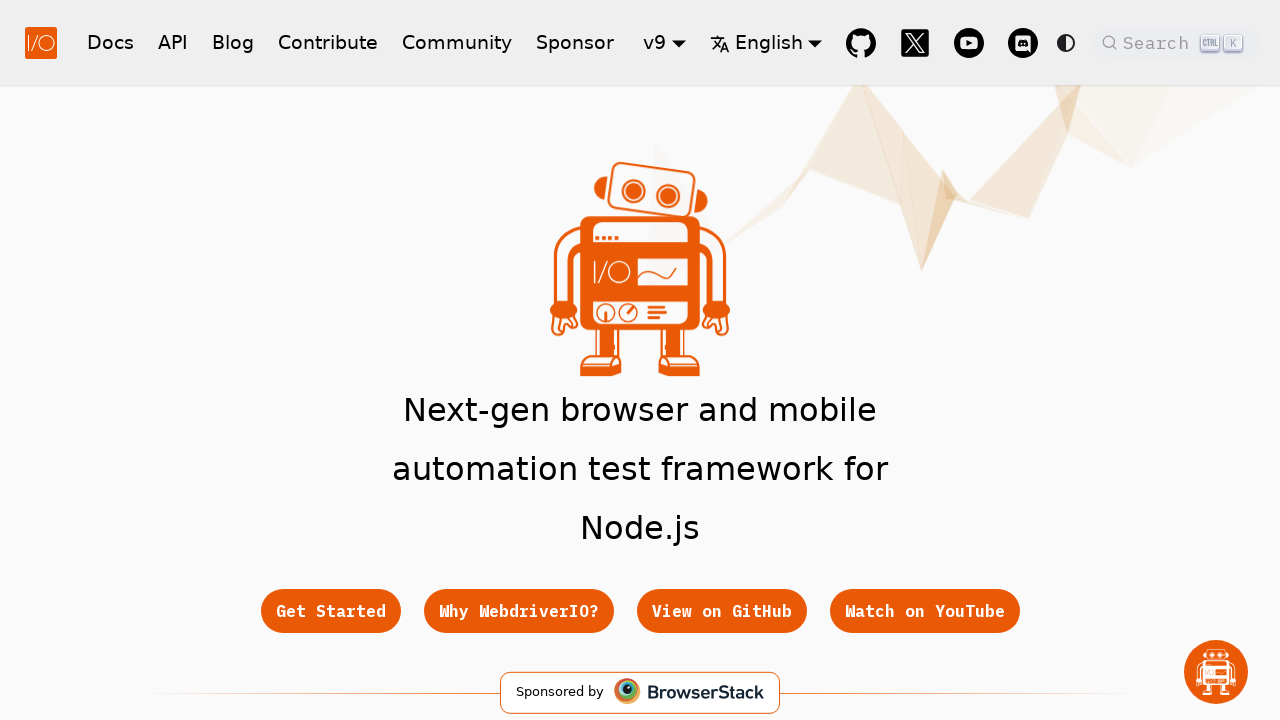

Verified page title contains 'WebdriverIO'
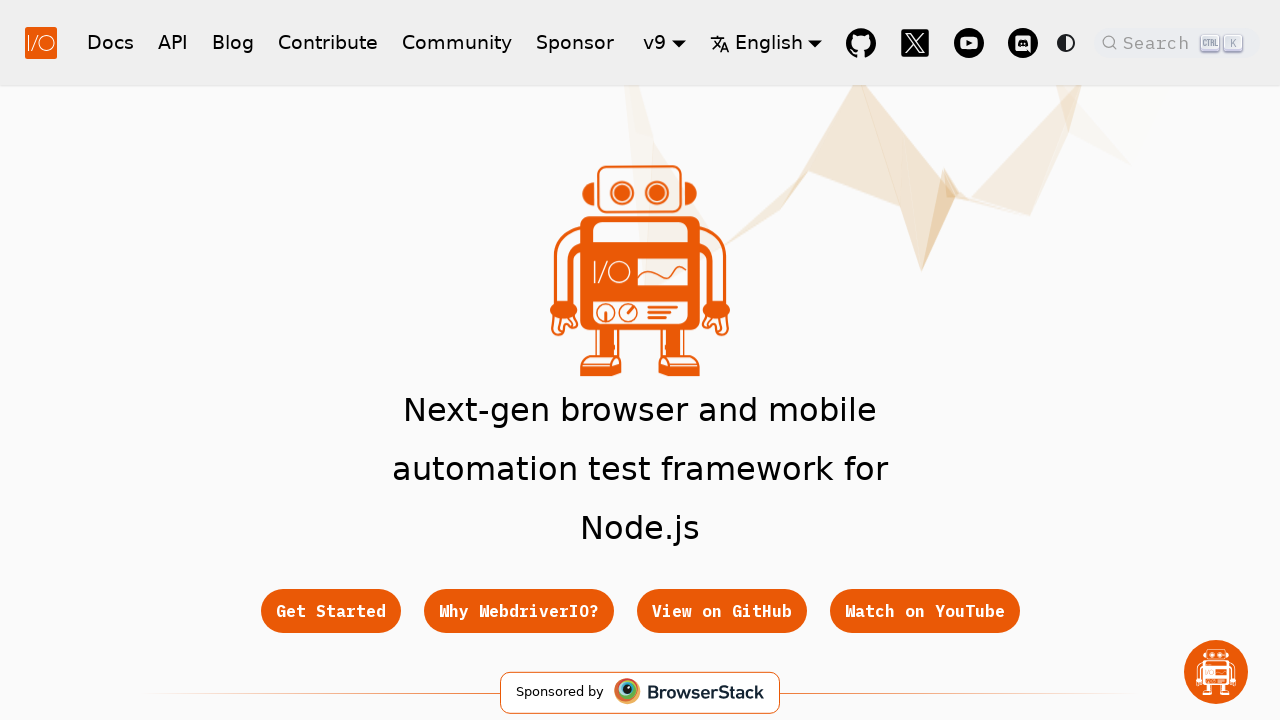

Verified subtitle text contains 'Next-gen browser'
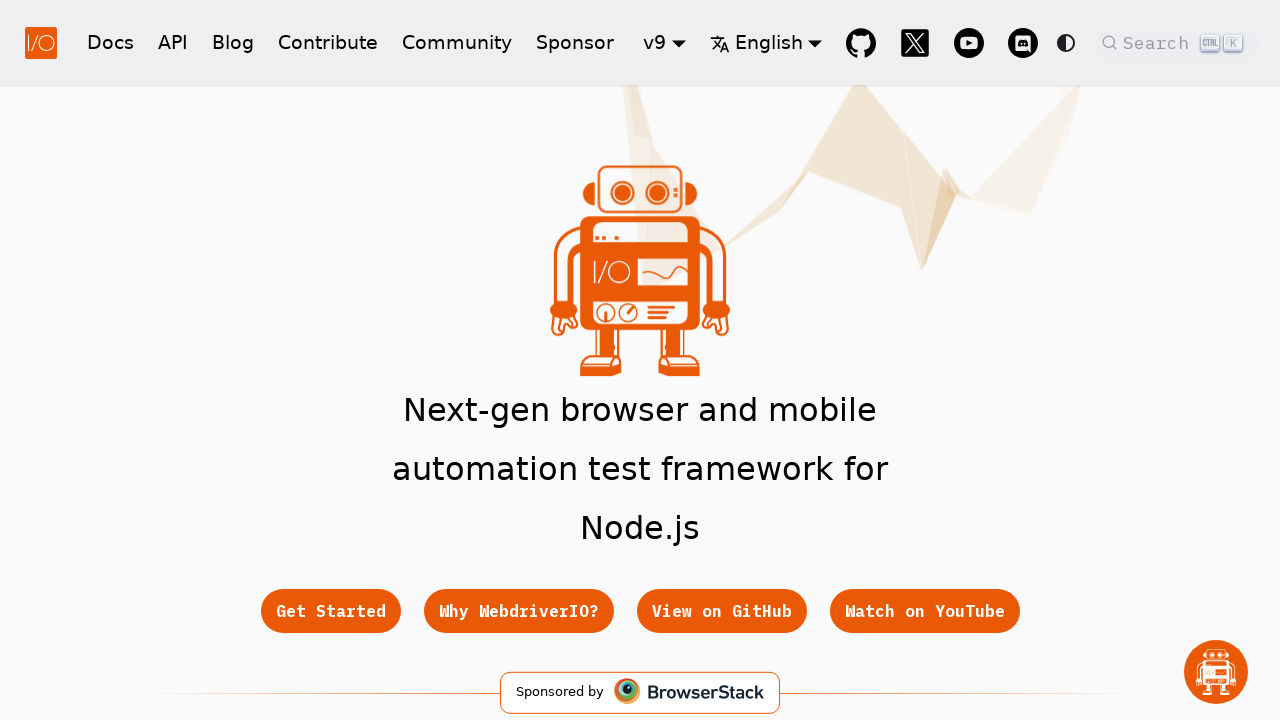

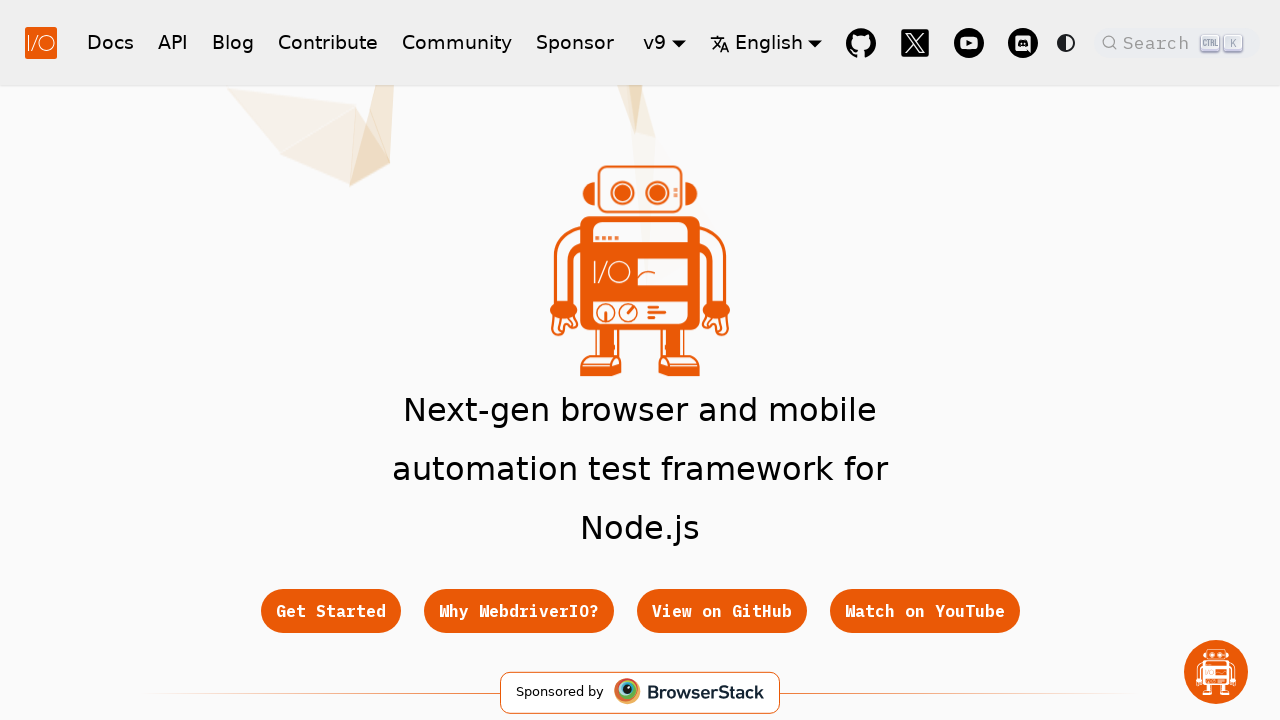